Tests marking individual items as complete by checking their checkboxes

Starting URL: https://demo.playwright.dev/todomvc

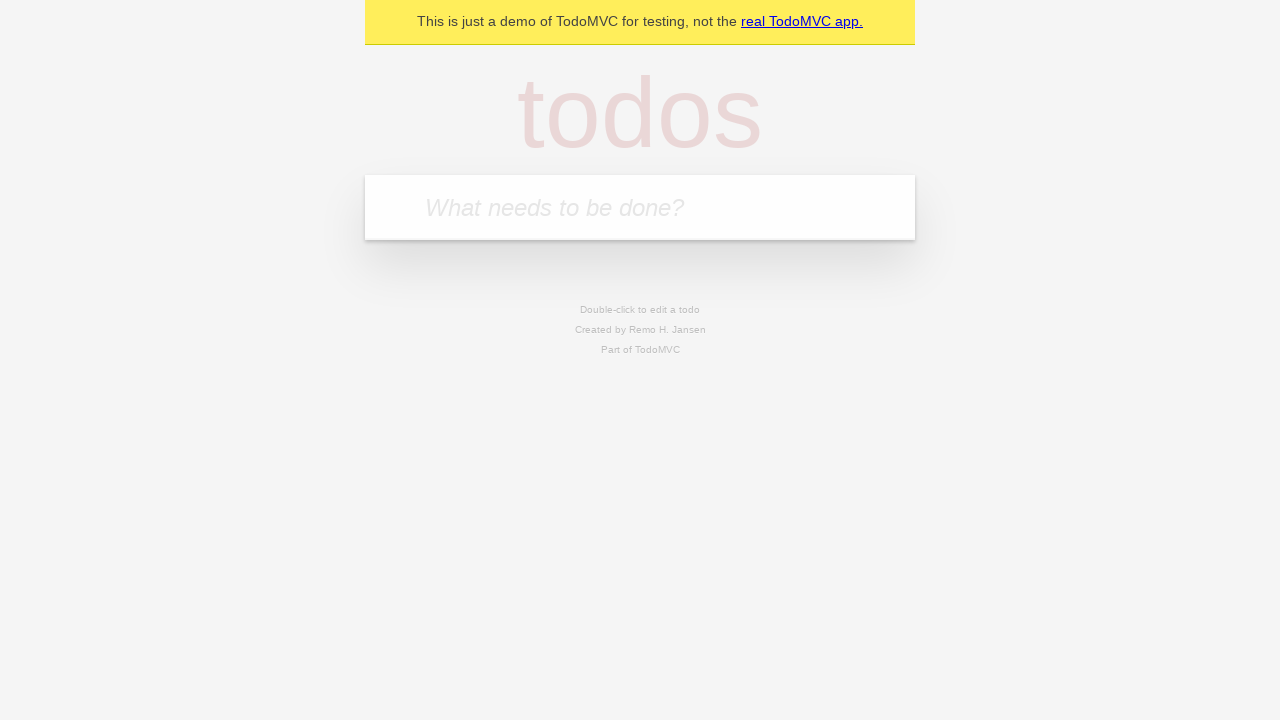

Located the 'What needs to be done?' input field
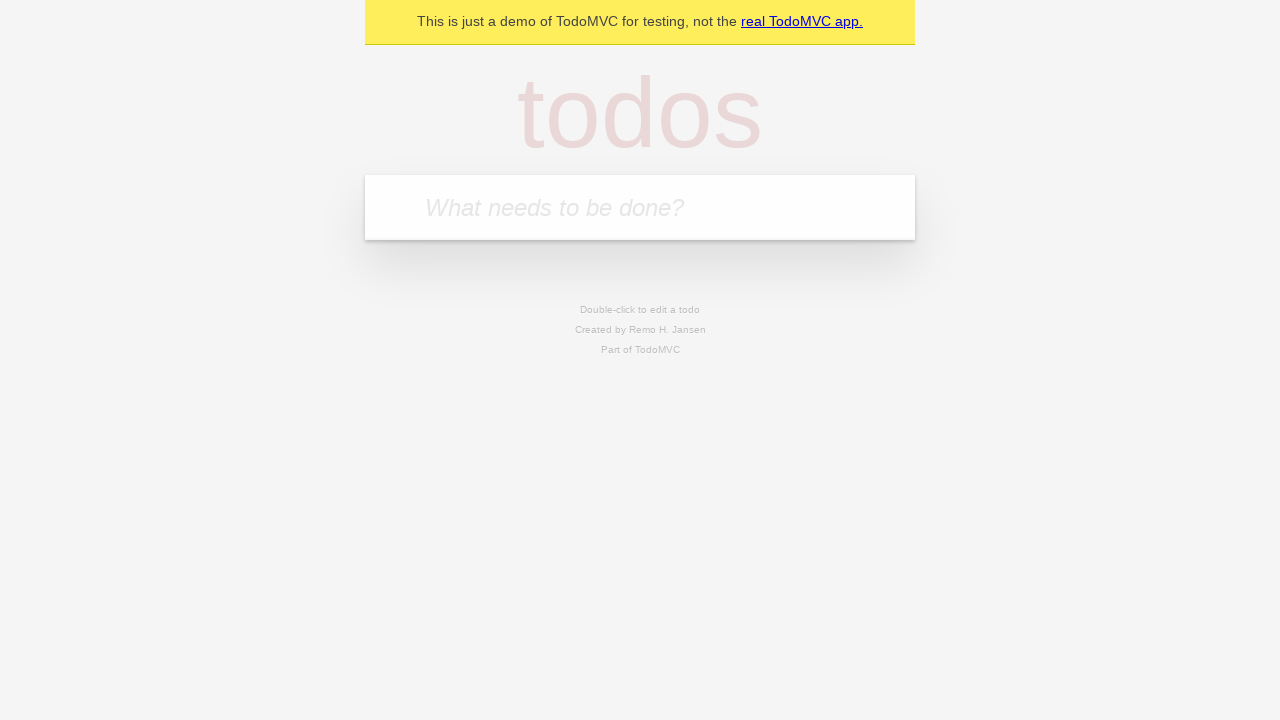

Filled input field with 'buy some cheese' on internal:attr=[placeholder="What needs to be done?"i]
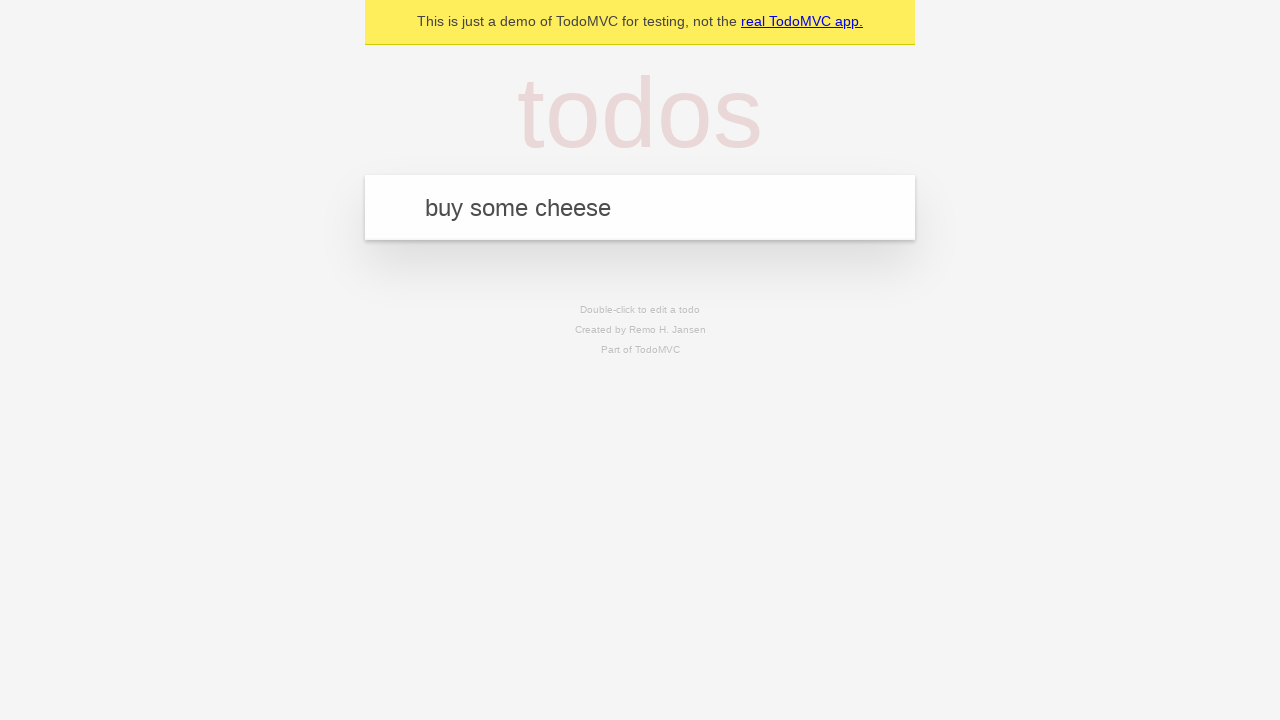

Pressed Enter to create first todo item on internal:attr=[placeholder="What needs to be done?"i]
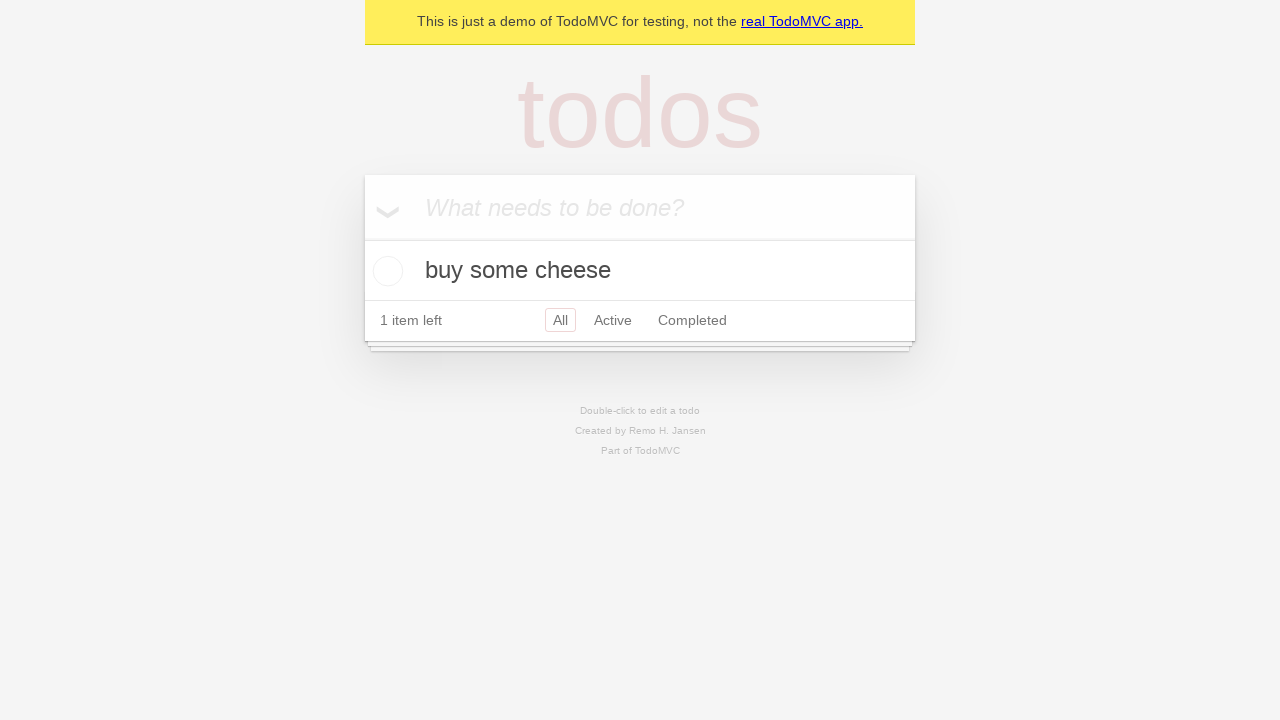

Filled input field with 'feed the cat' on internal:attr=[placeholder="What needs to be done?"i]
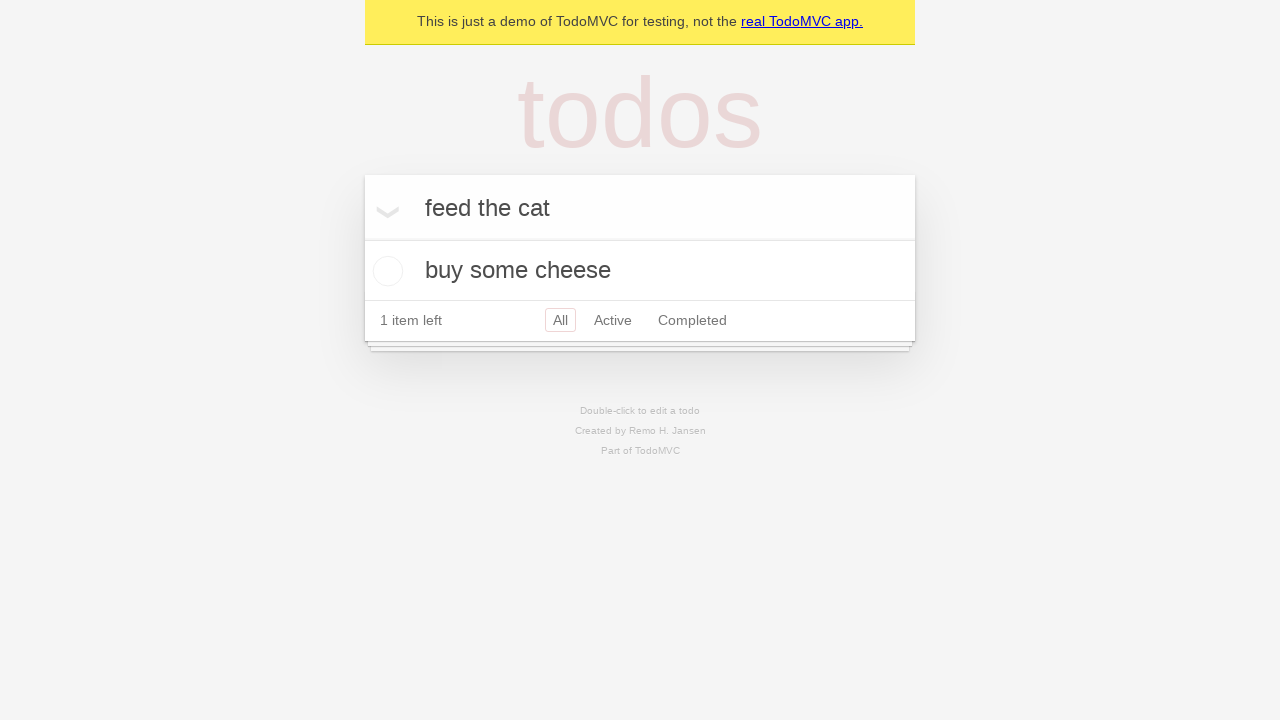

Pressed Enter to create second todo item on internal:attr=[placeholder="What needs to be done?"i]
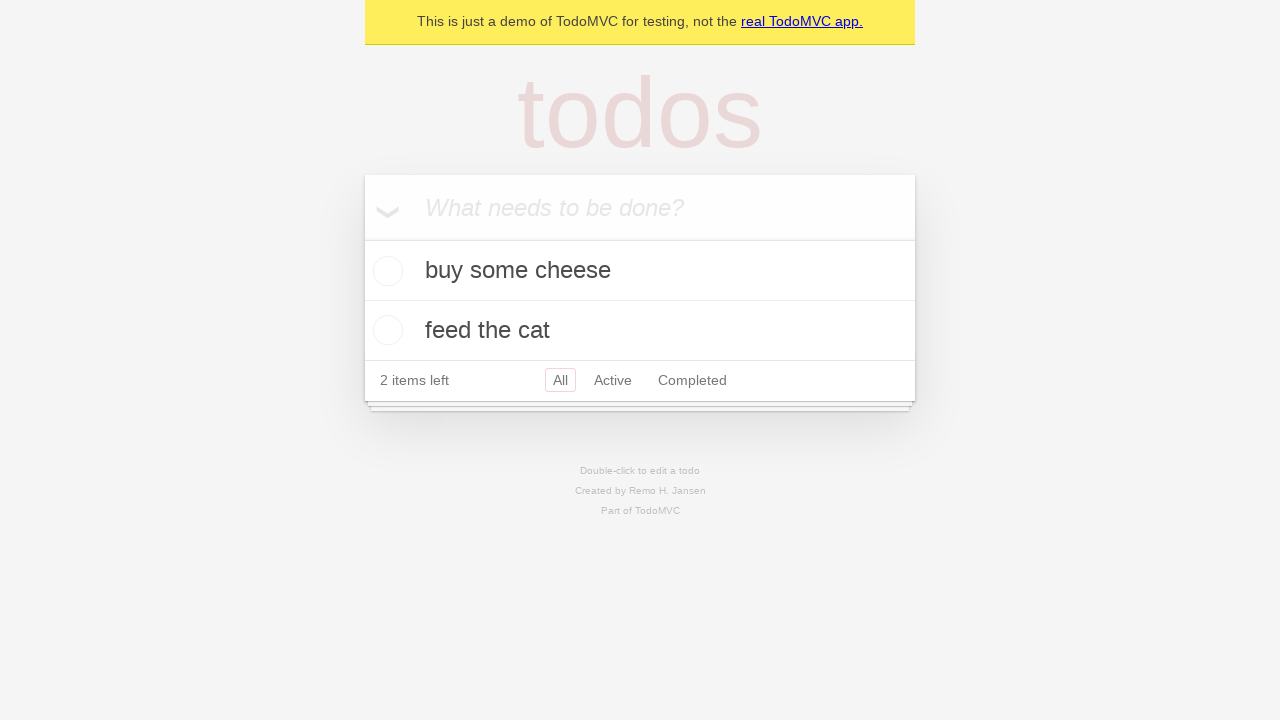

Located the first todo item
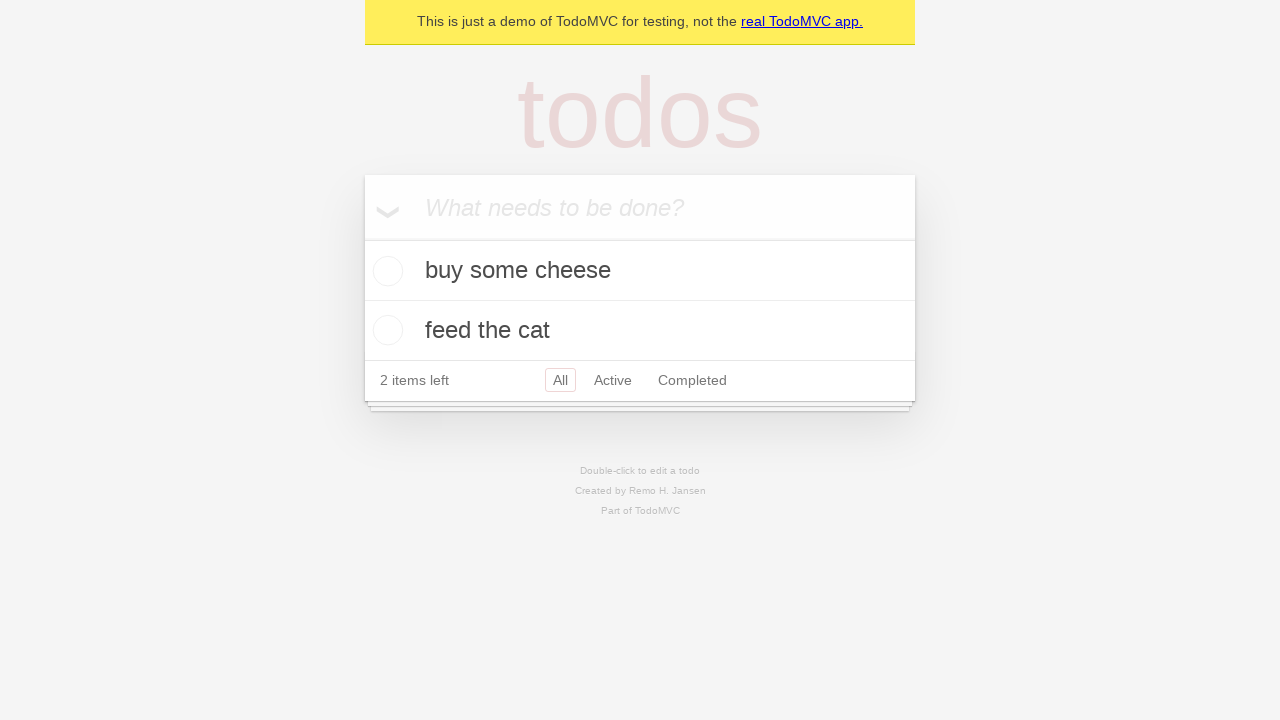

Checked the checkbox for the first todo item 'buy some cheese' at (385, 271) on internal:testid=[data-testid="todo-item"s] >> nth=0 >> internal:role=checkbox
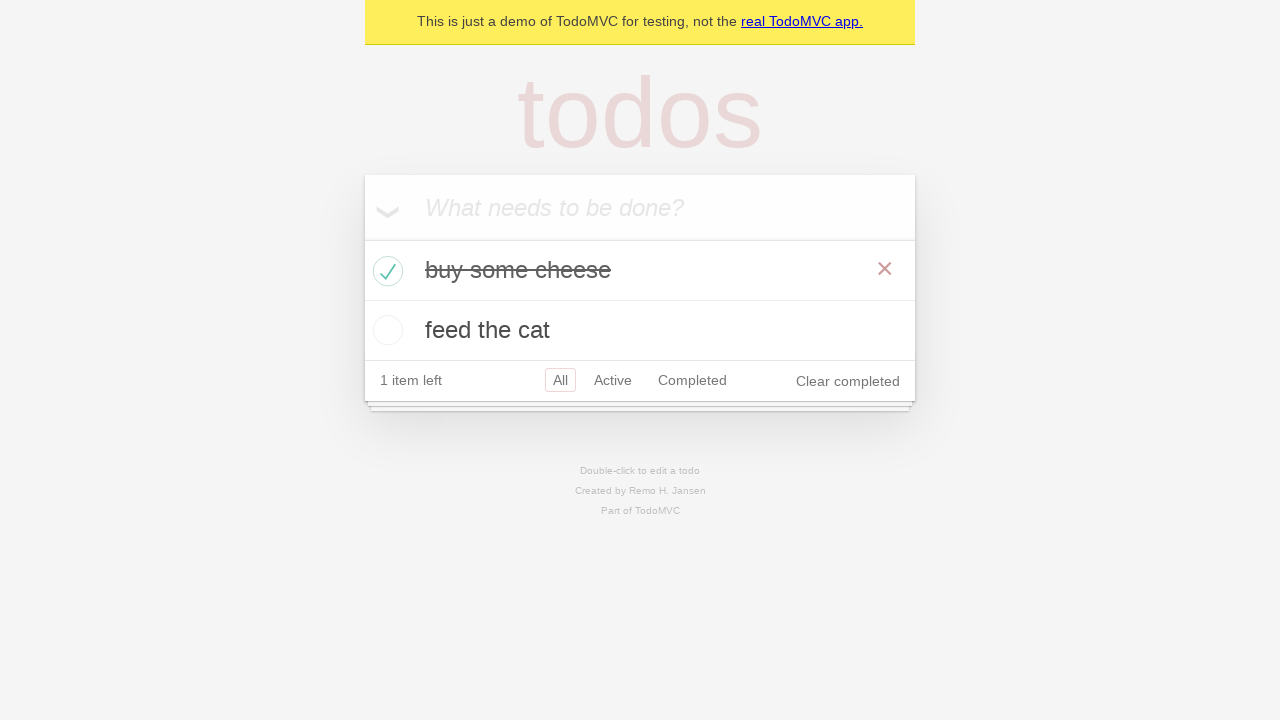

Located the second todo item
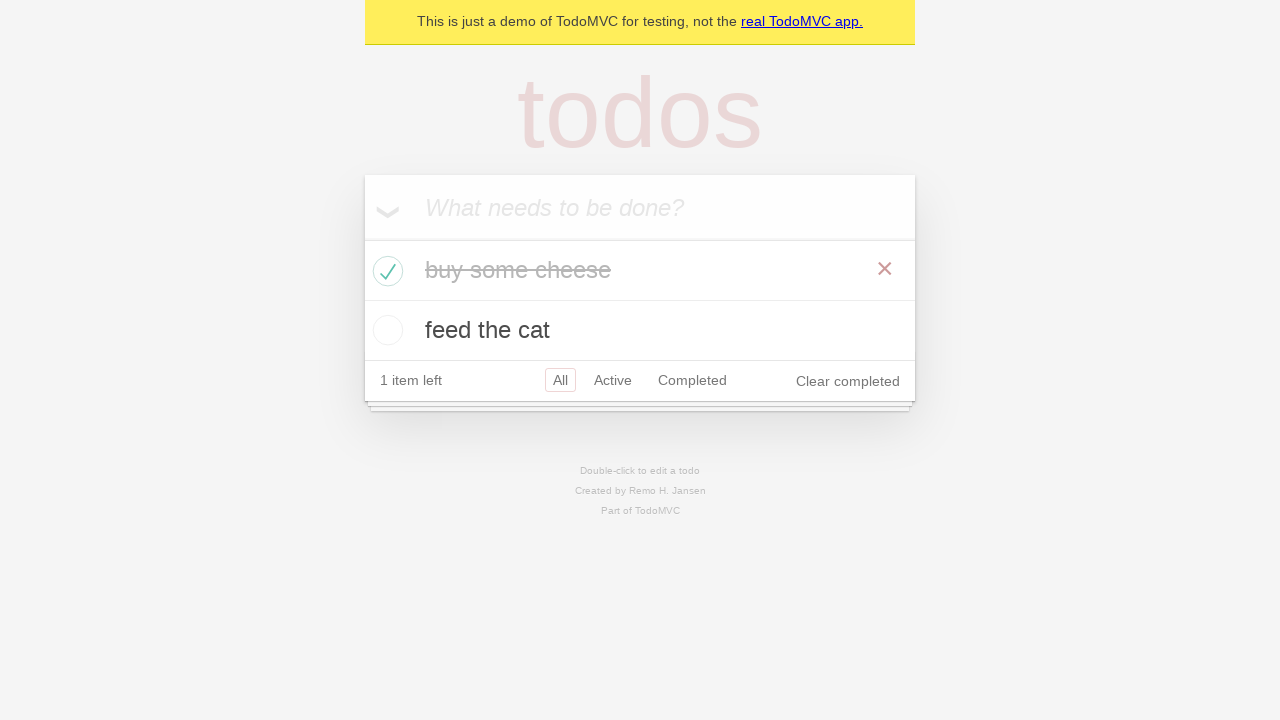

Checked the checkbox for the second todo item 'feed the cat' at (385, 330) on internal:testid=[data-testid="todo-item"s] >> nth=1 >> internal:role=checkbox
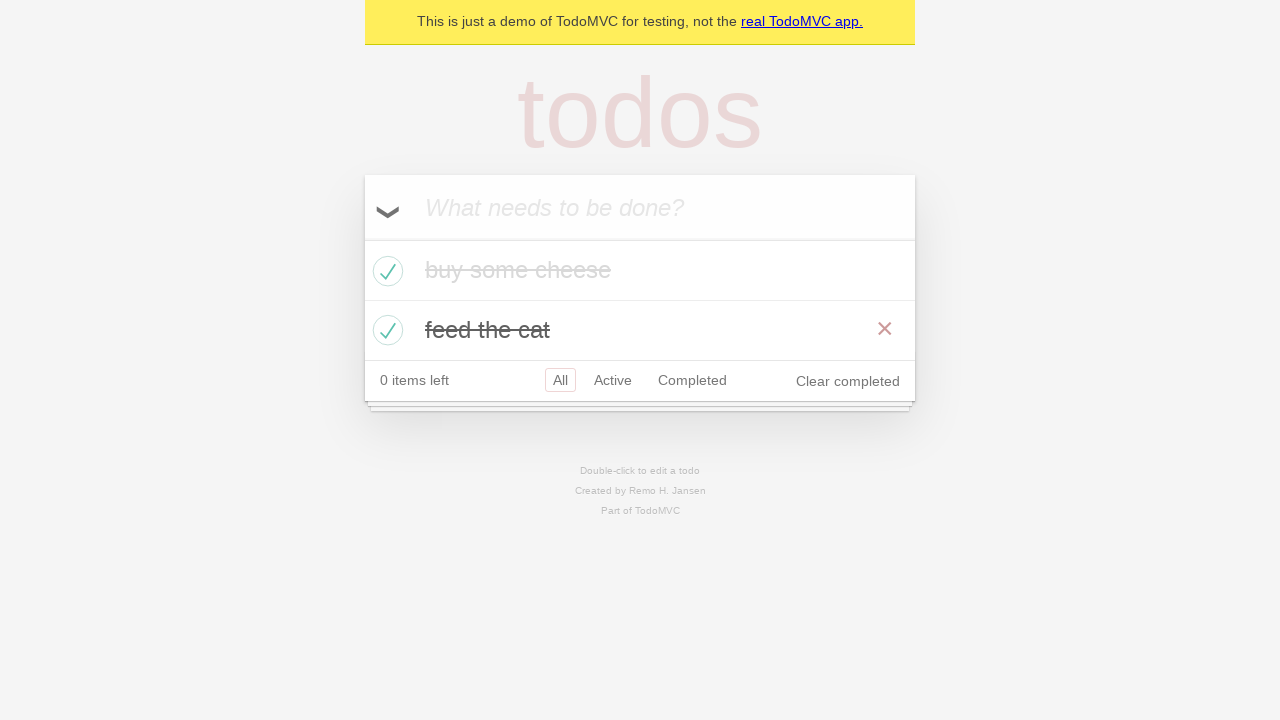

Second todo item confirmed as completed with 'completed' class
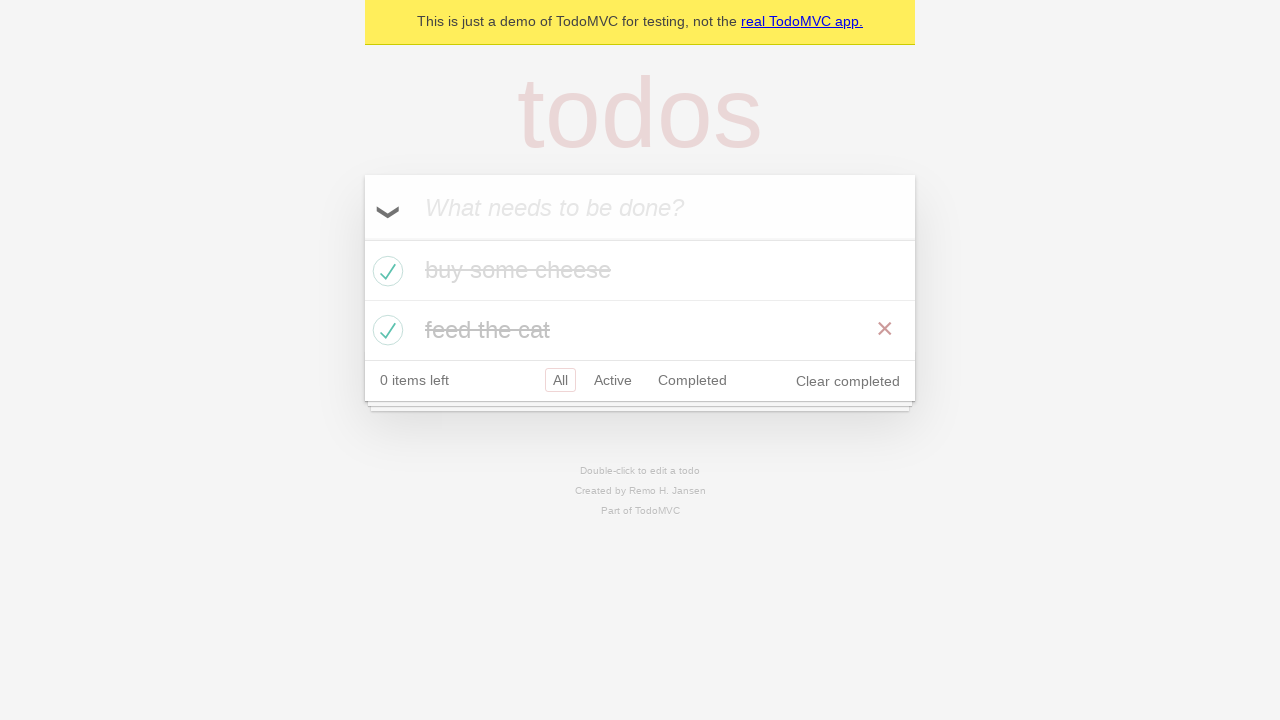

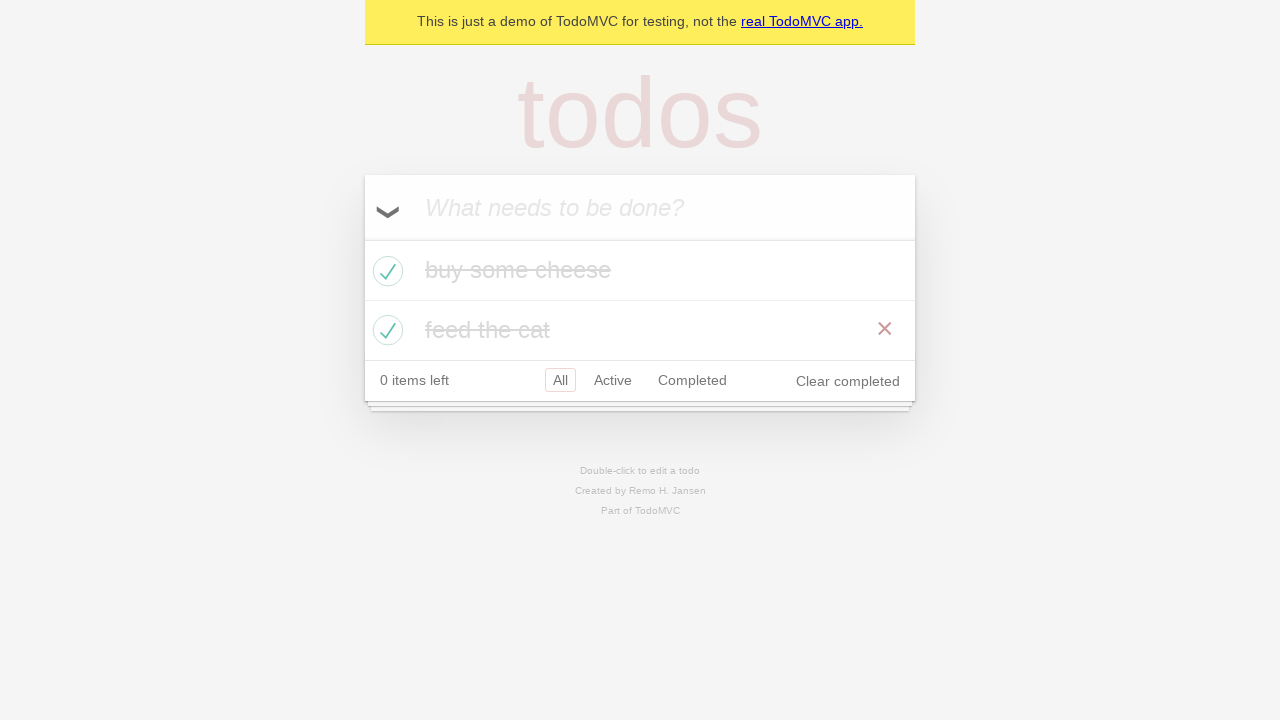